Tests horizontal slider functionality using mouse controls by dragging the slider to various positions including start, middle, end, and boundary conditions

Starting URL: http://the-internet.herokuapp.com/

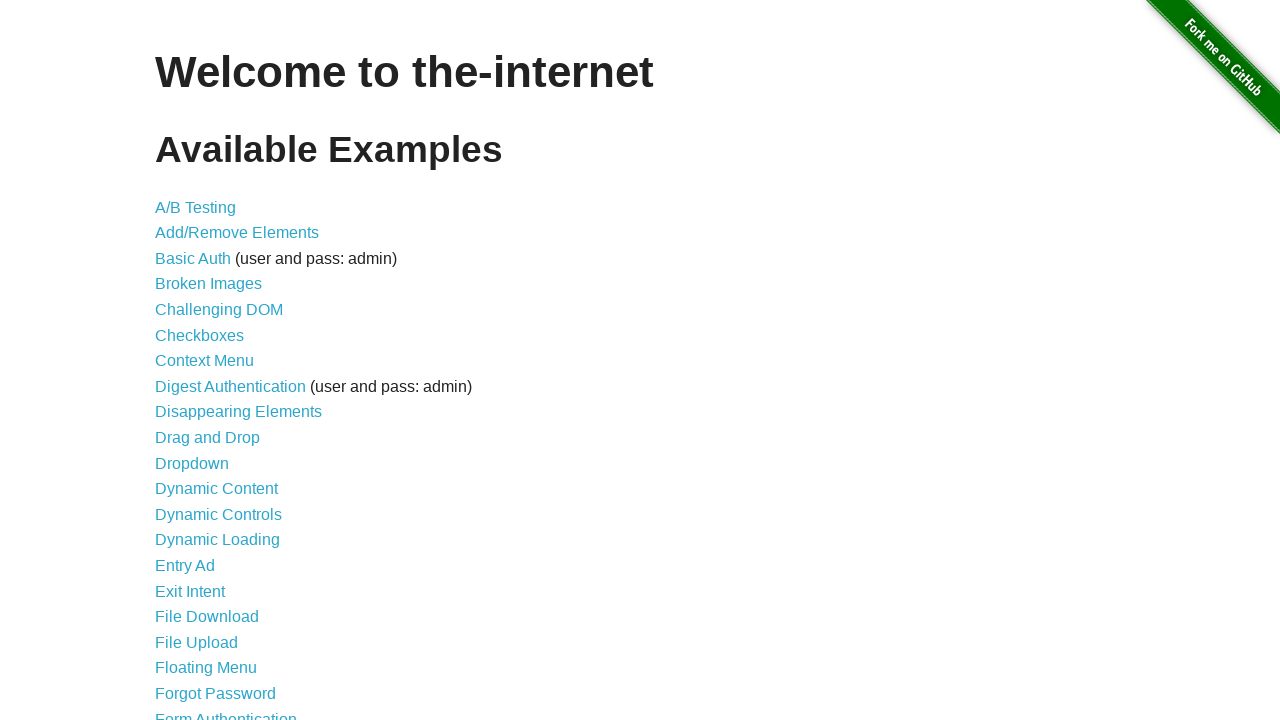

Clicked on Horizontal Slider link at (214, 361) on a[href='/horizontal_slider']
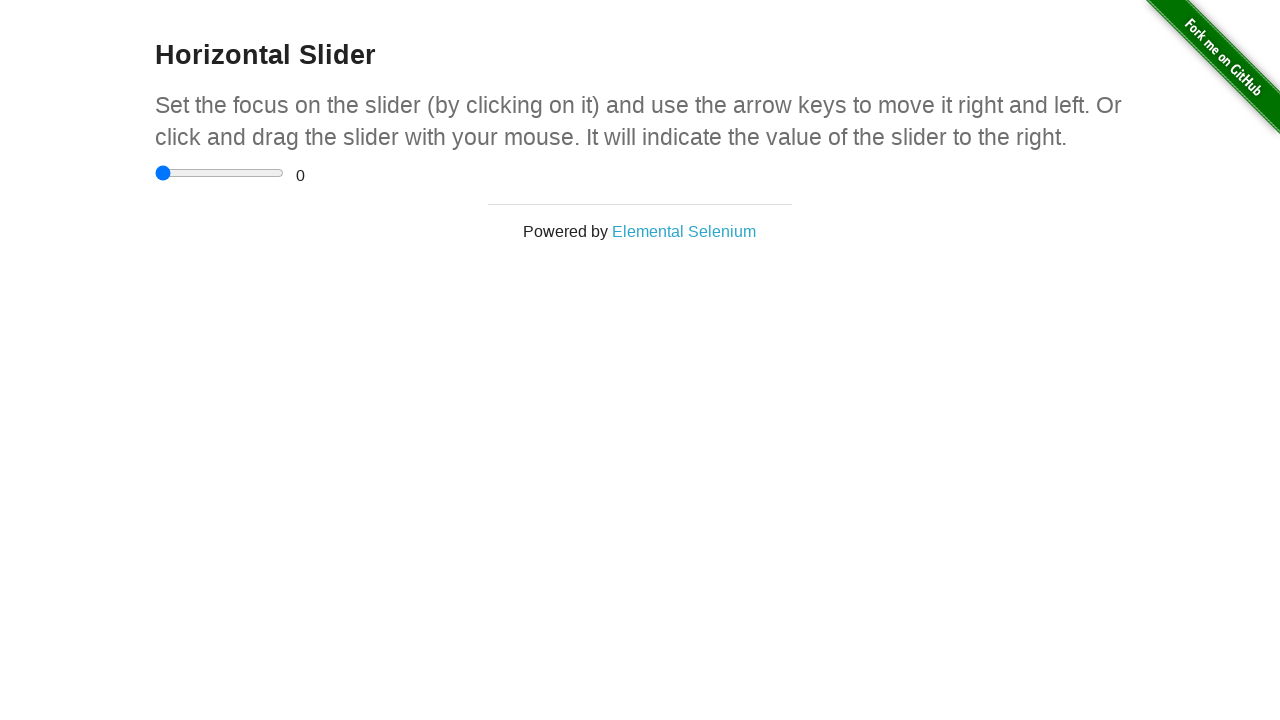

Horizontal slider page loaded
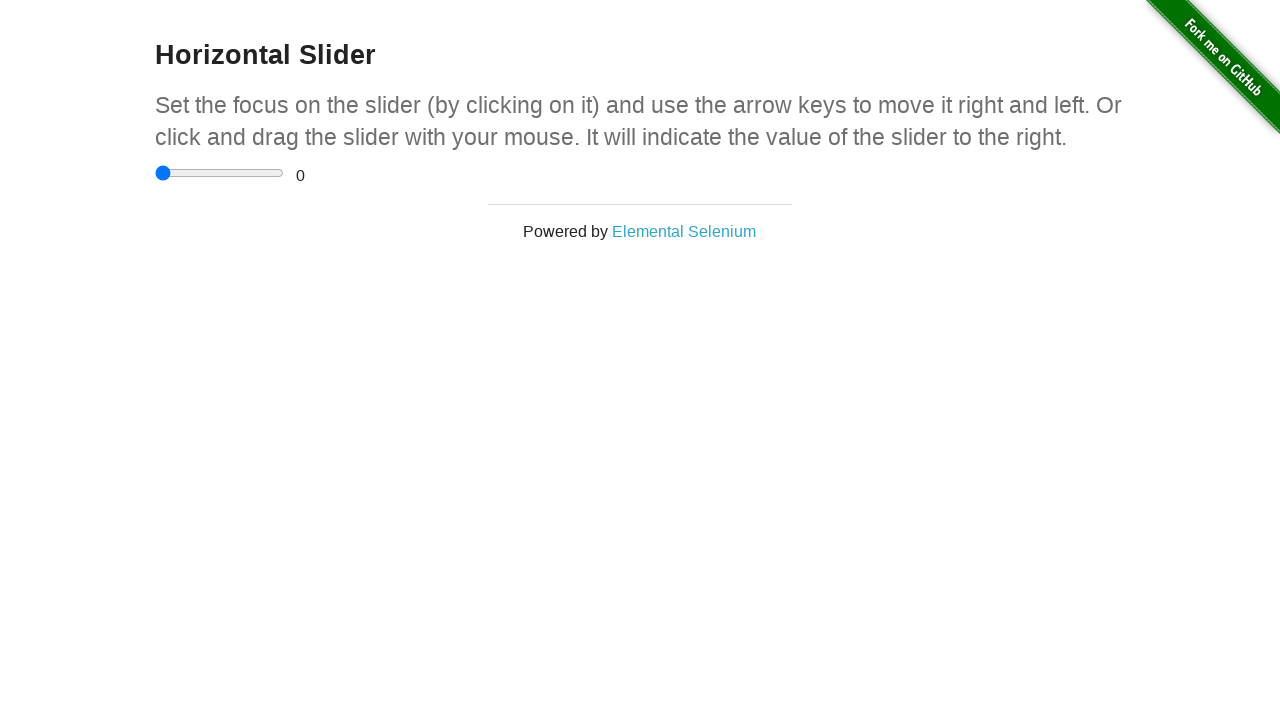

Located slider element
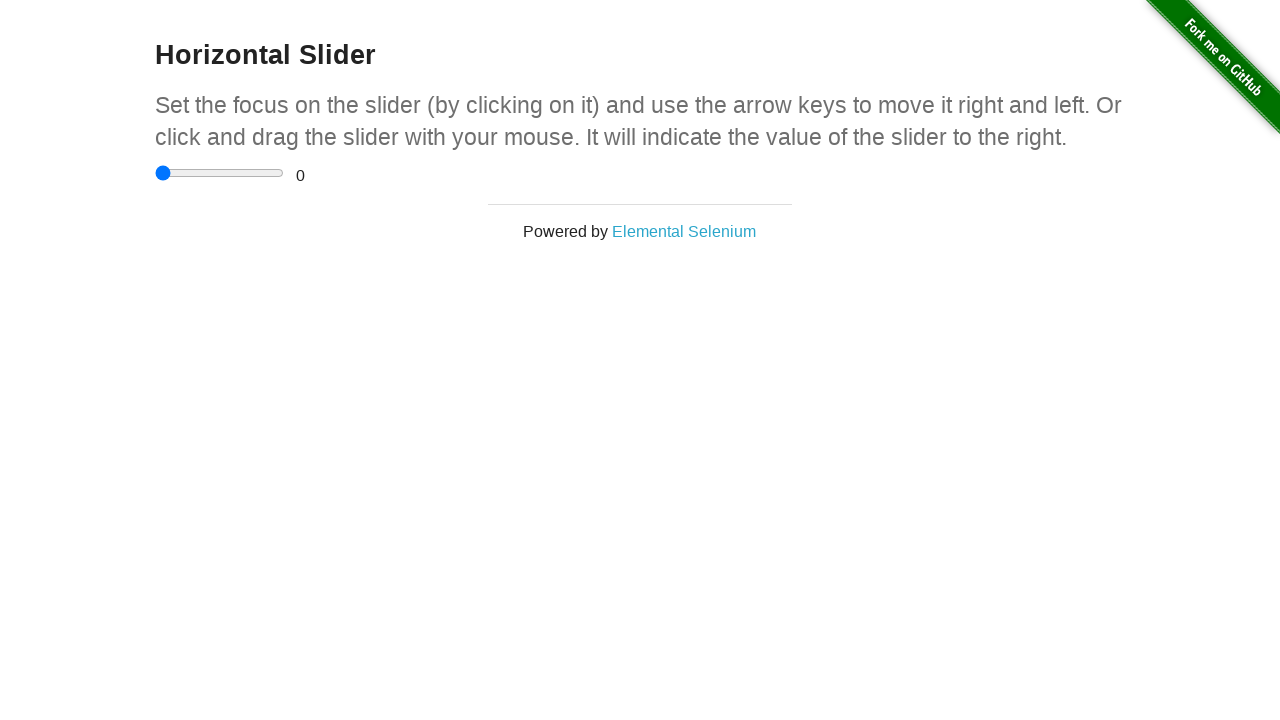

Calculated slider bounding box and center position
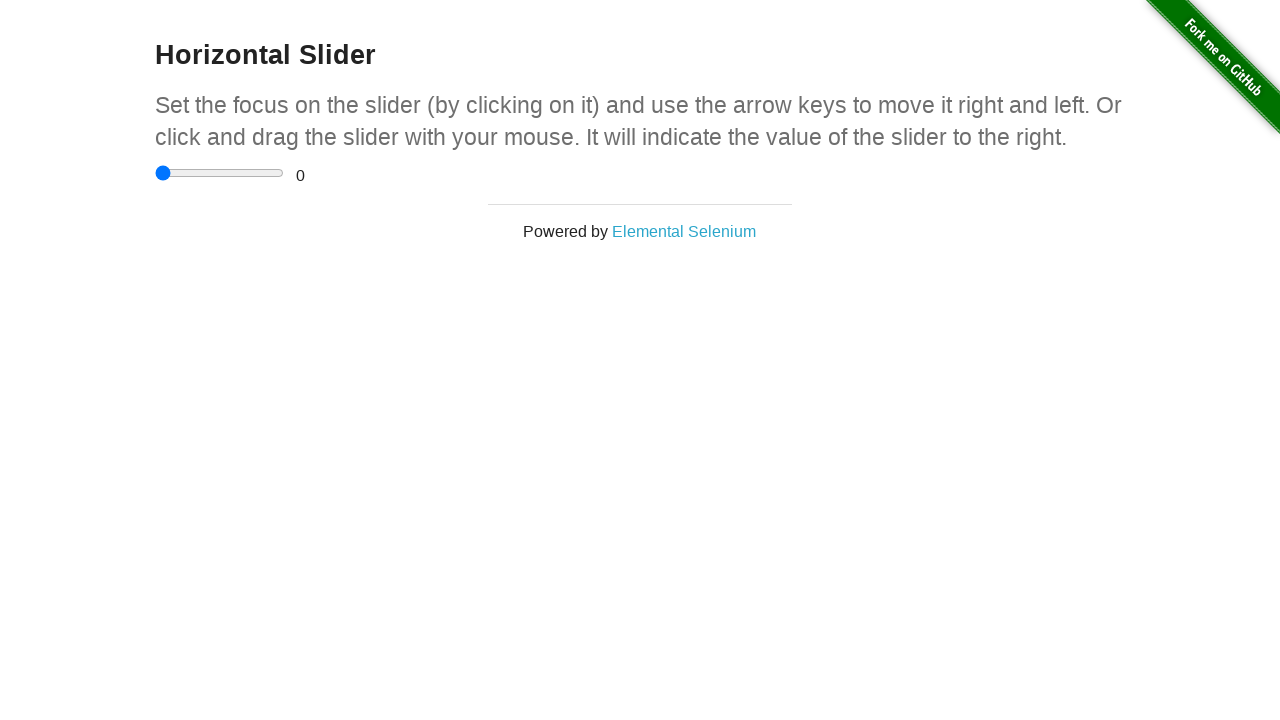

Dragged slider to start position (0) by clicking at left edge at (155, 173)
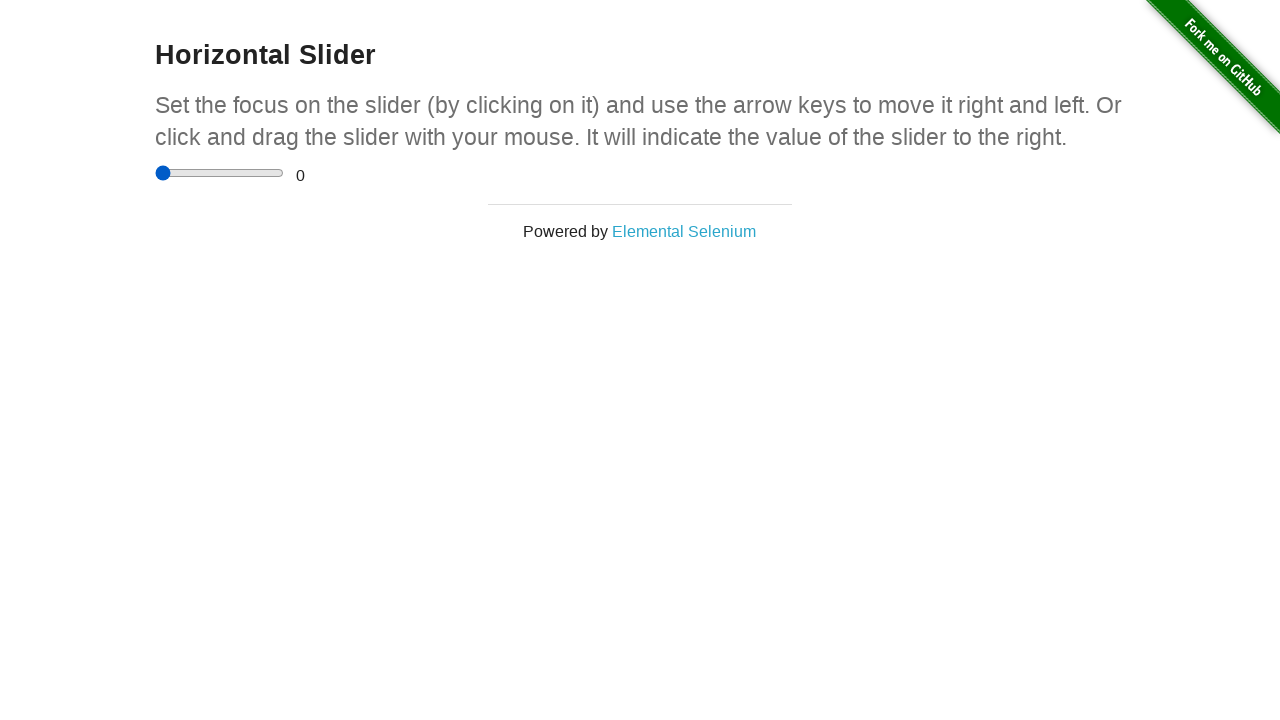

Dragged slider to middle position by clicking at center at (220, 173)
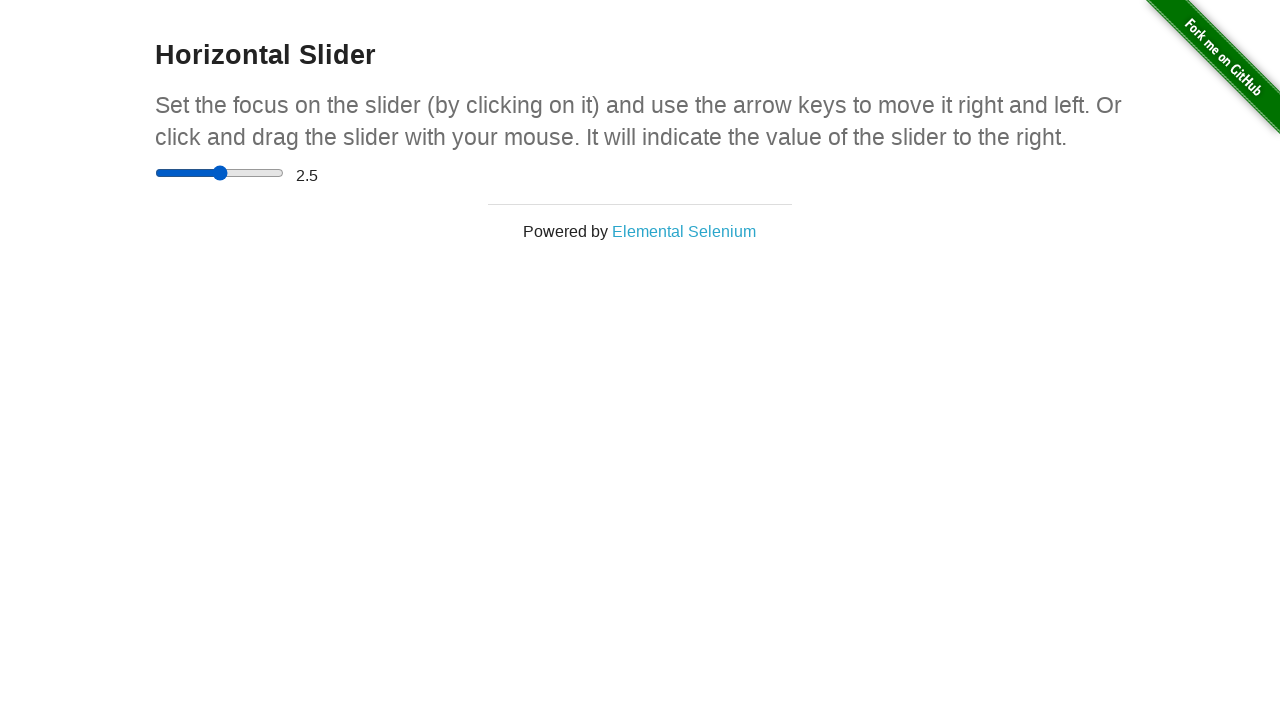

Dragged slider to end position (5) by clicking at right edge at (284, 173)
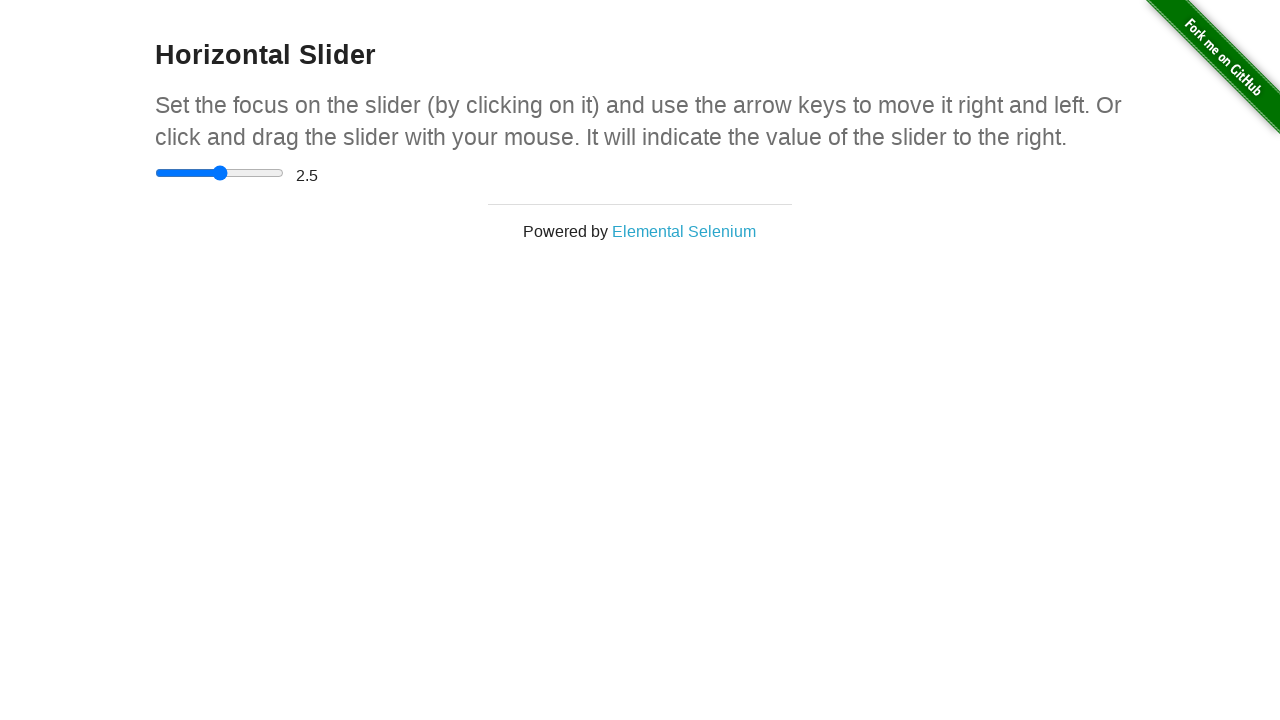

Verified slider is at end position with value 5
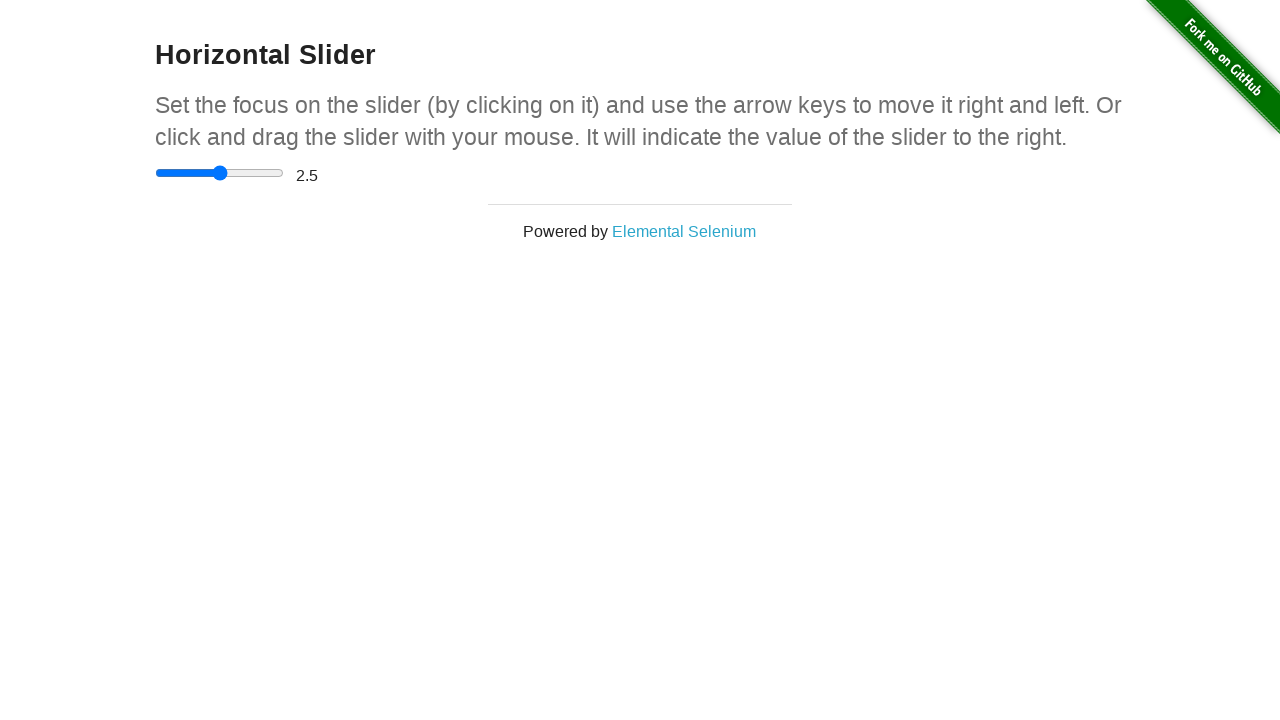

Dragged slider back to start position (0) by clicking at left edge at (155, 173)
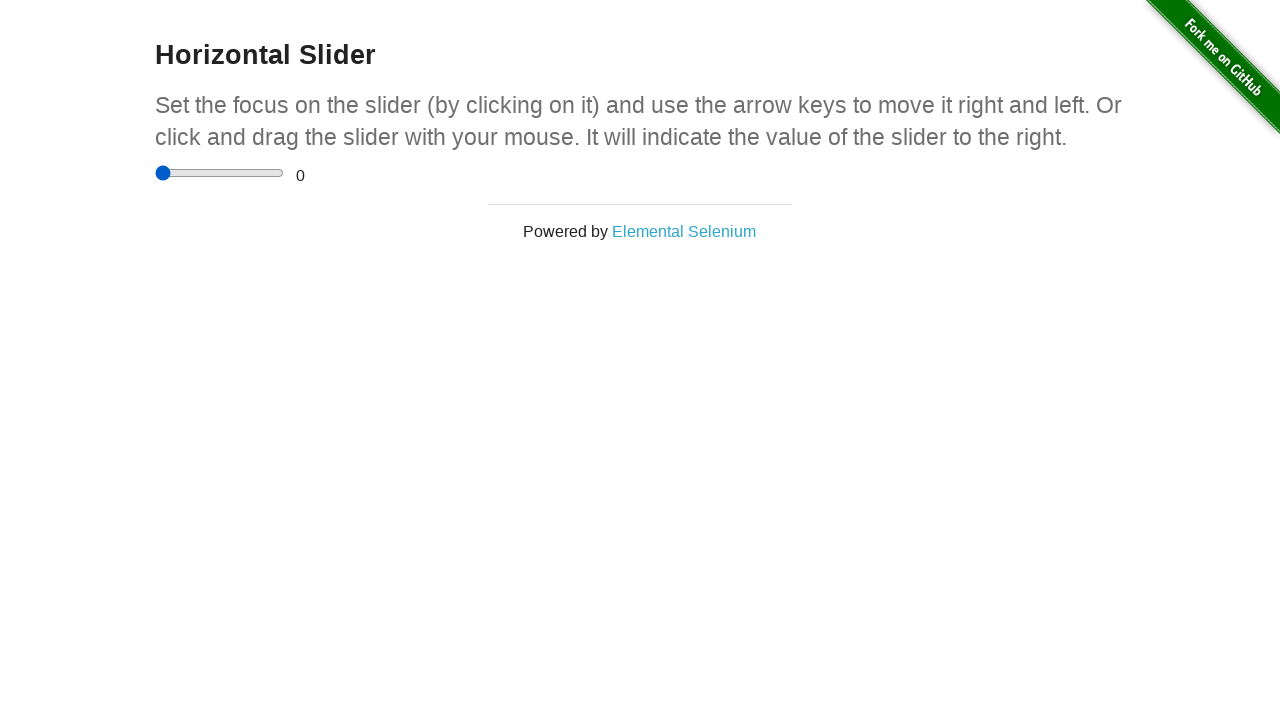

Verified slider is back at start position with value 0
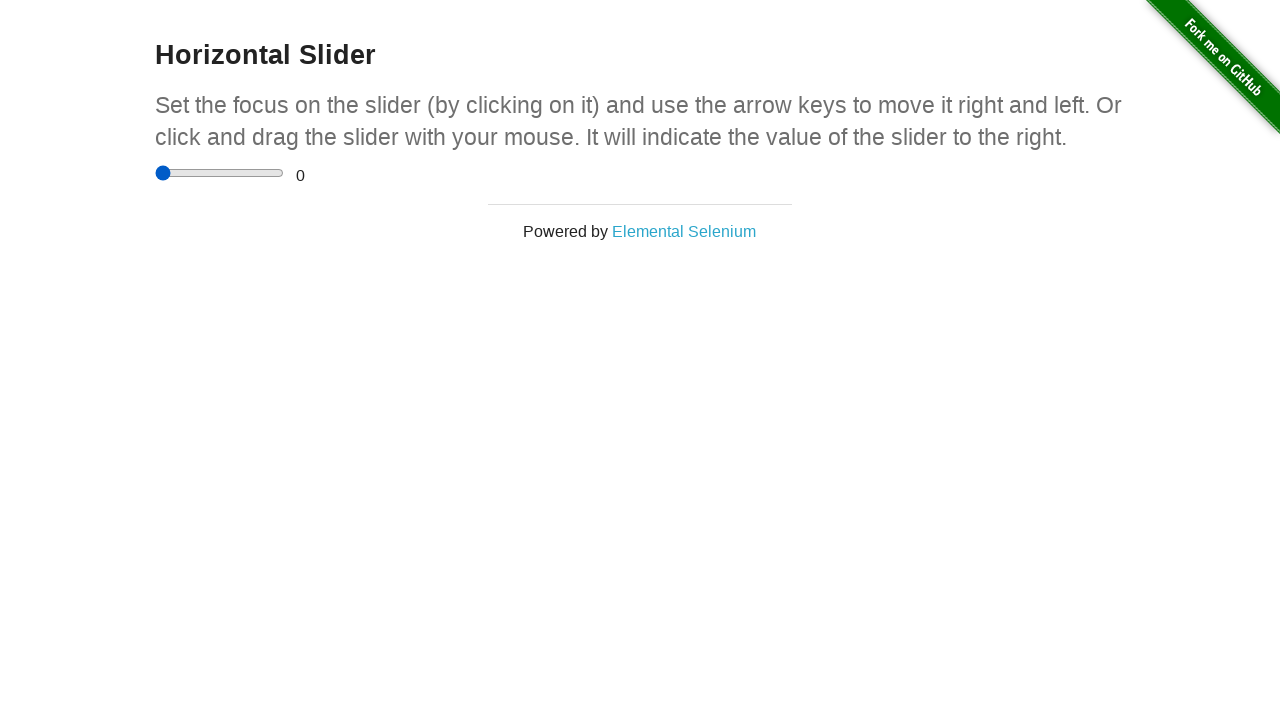

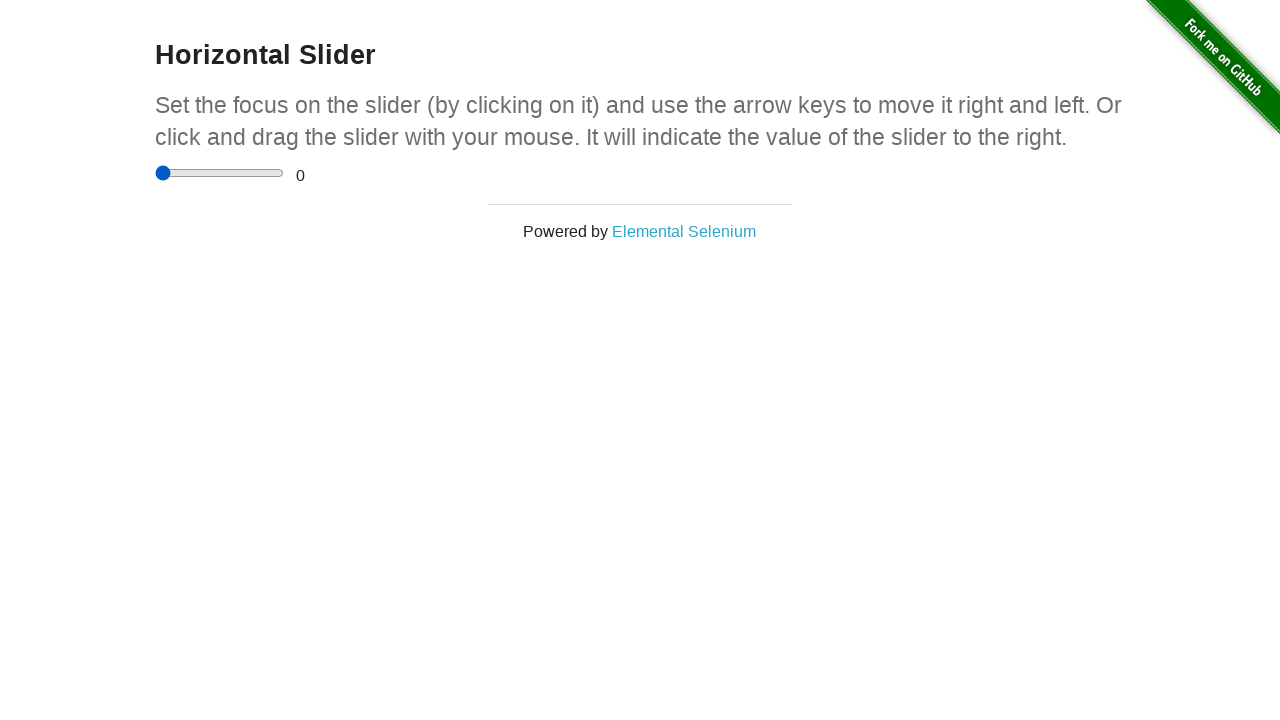